Tests opting out of A/B tests by adding an opt-out cookie before visiting the A/B test page

Starting URL: http://the-internet.herokuapp.com

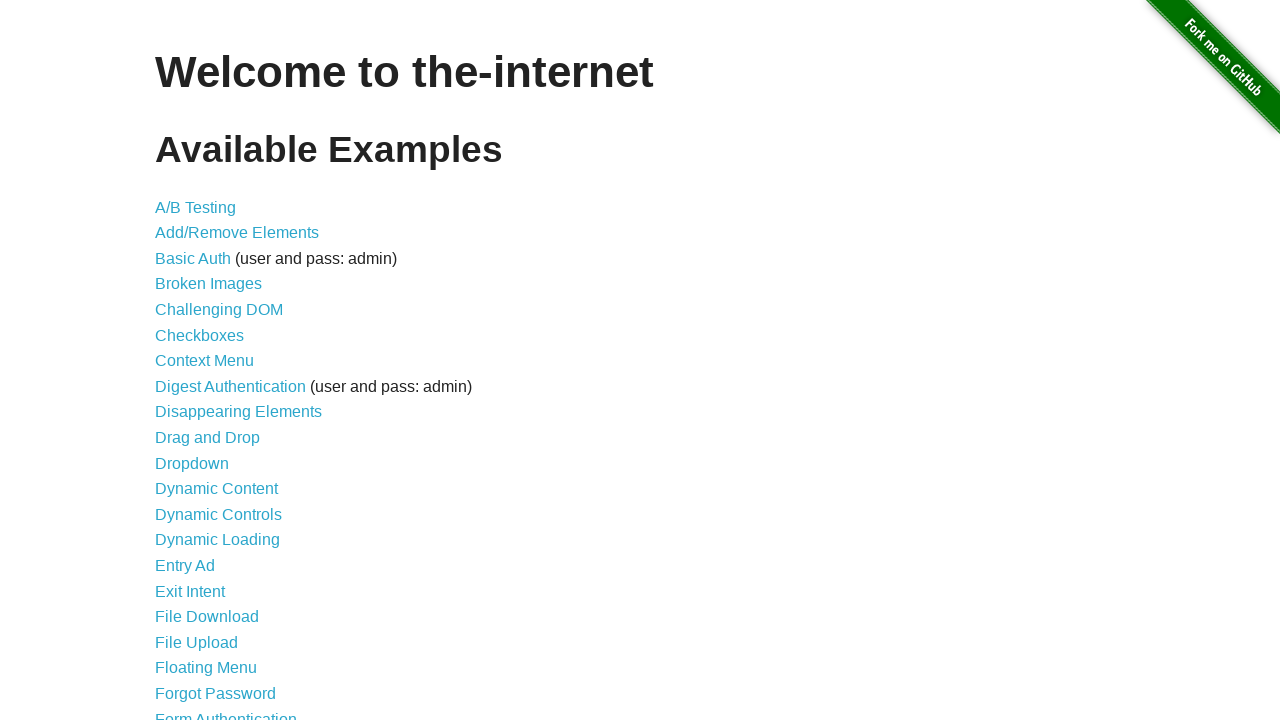

Added optimizelyOptOut cookie to opt out of A/B tests
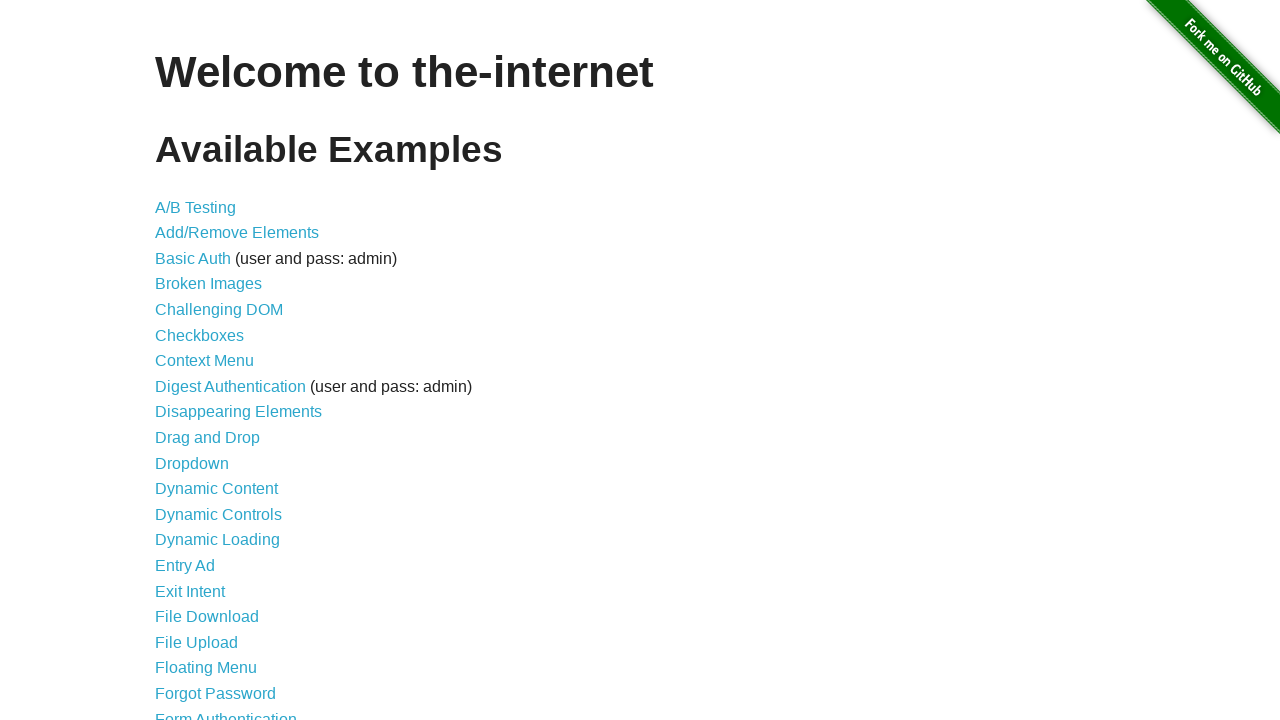

Navigated to A/B test page at http://the-internet.herokuapp.com/abtest
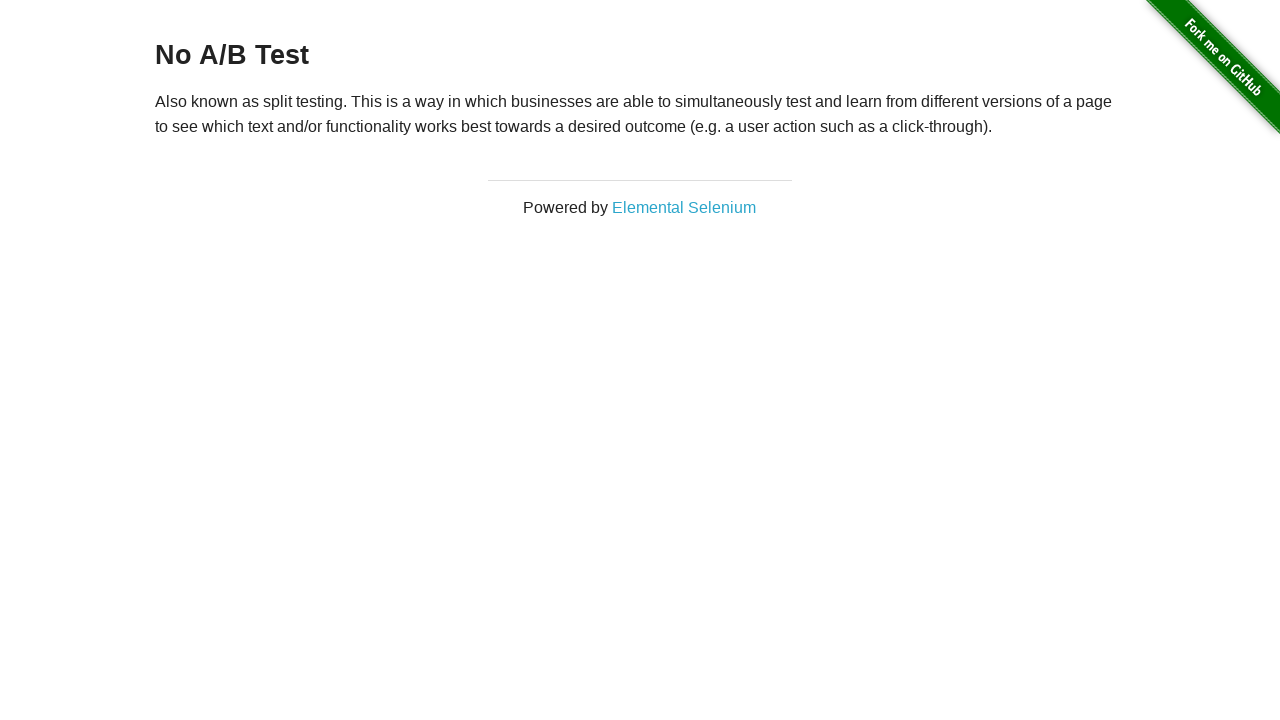

Waited for h3 heading to load
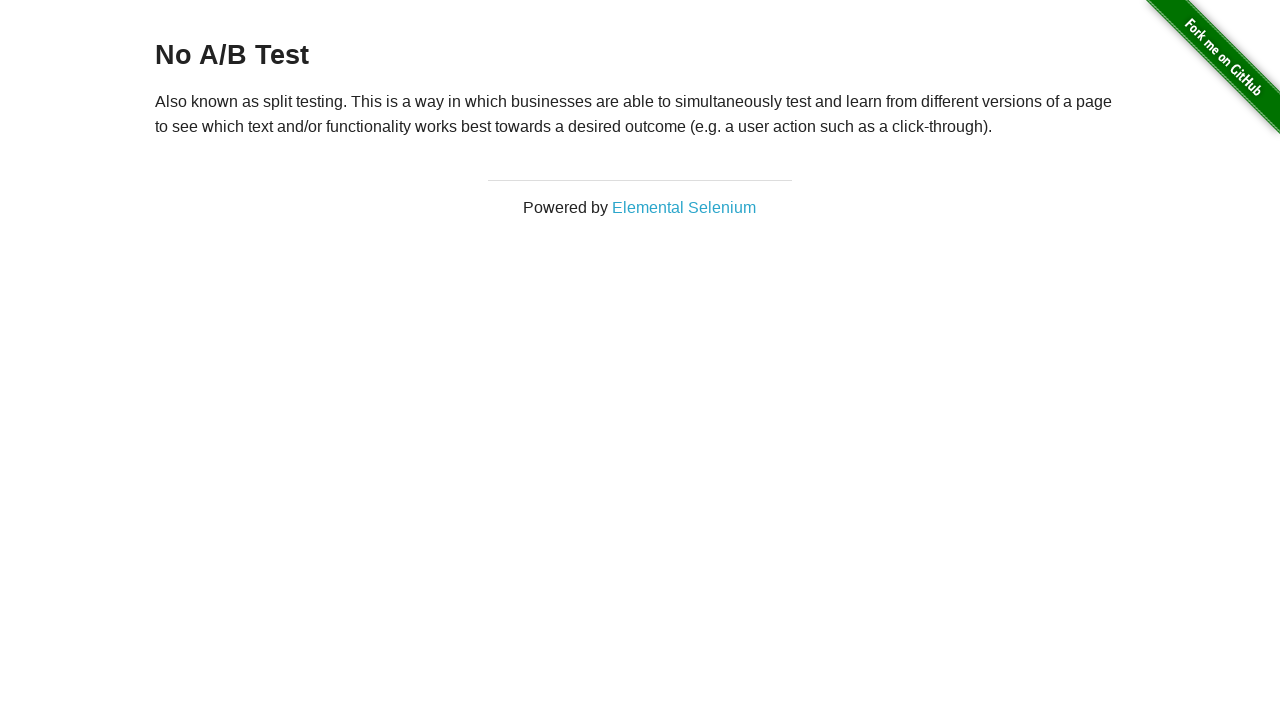

Retrieved heading text: No A/B Test
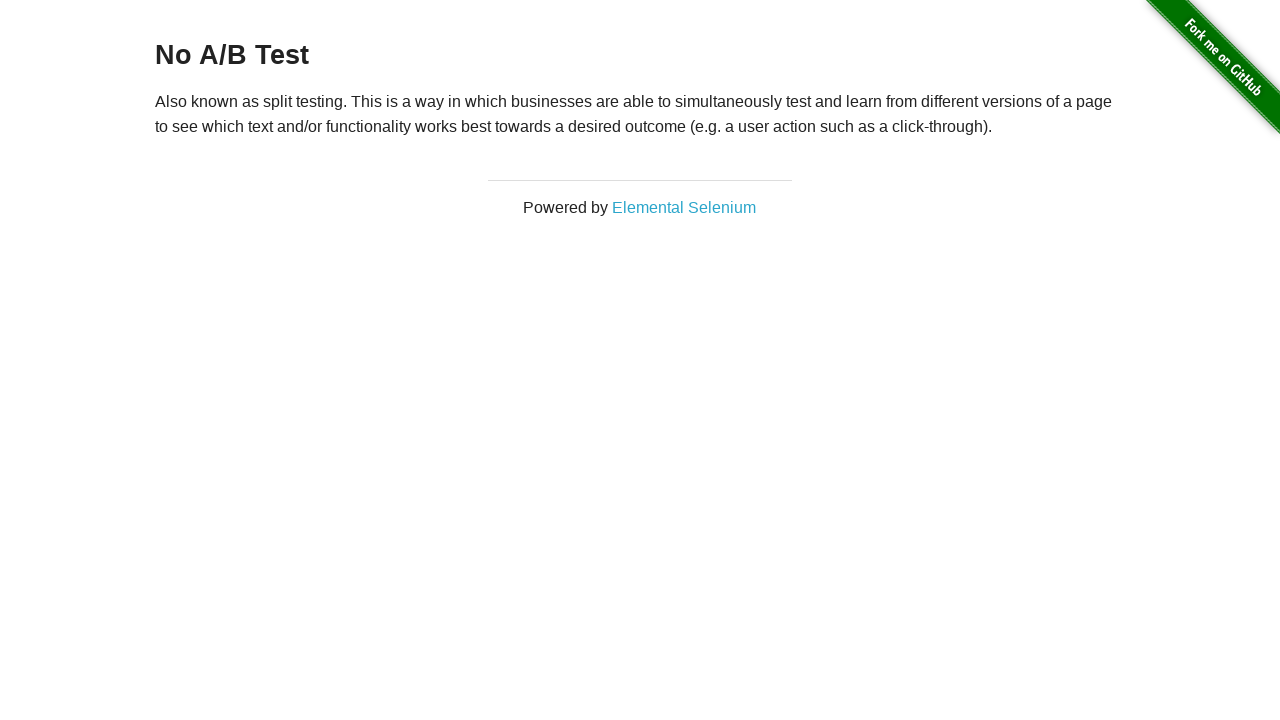

Verified heading text starts with 'No A/B Test' - opt-out cookie is working
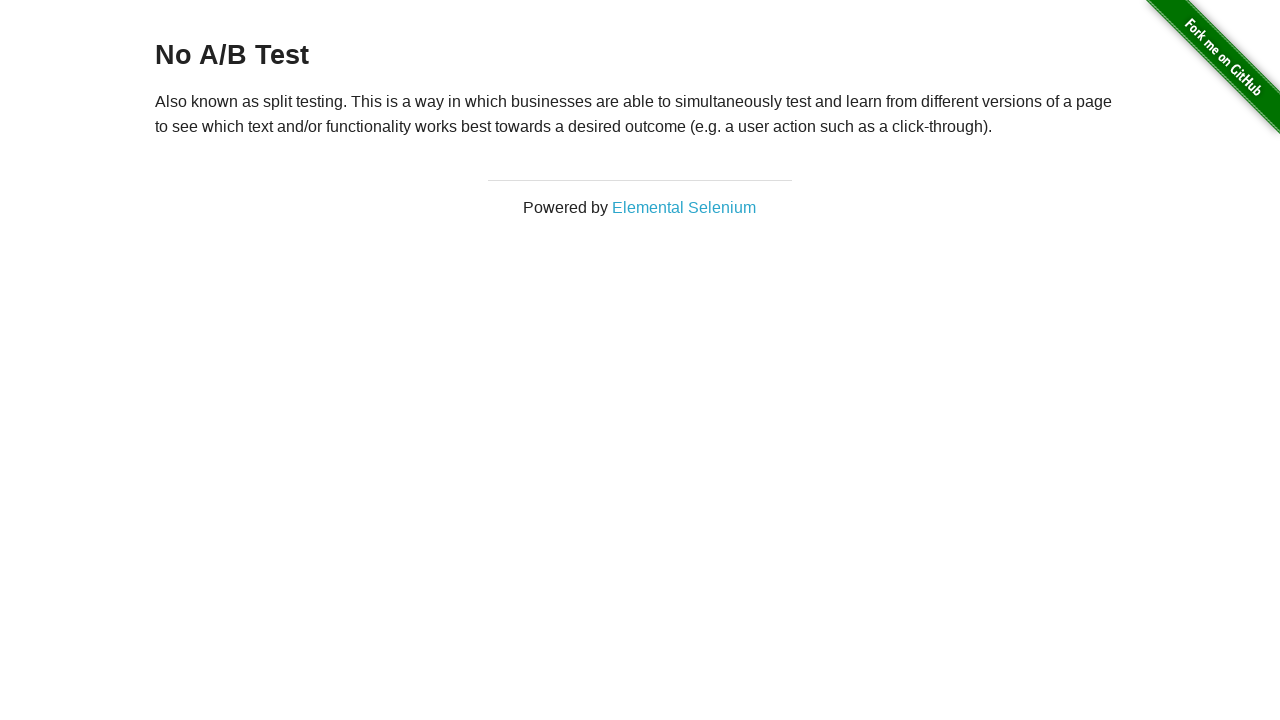

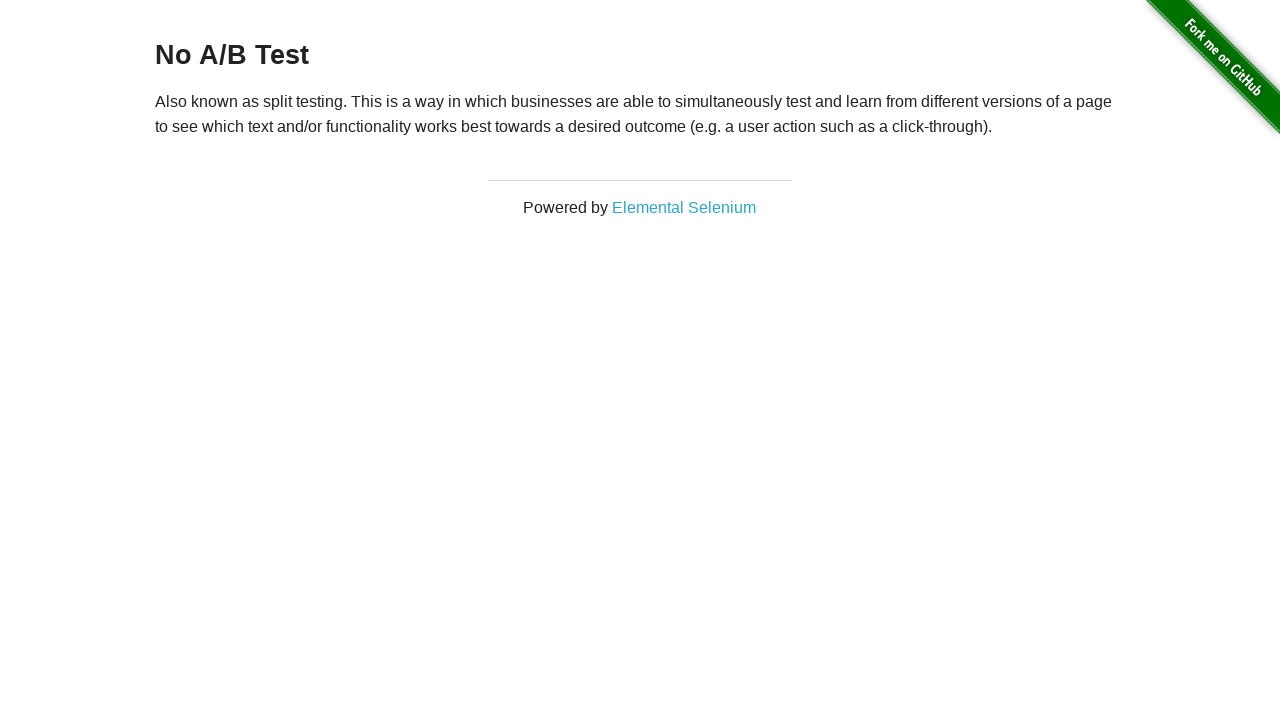